Tests that the Clear completed button is hidden when there are no completed items

Starting URL: https://demo.playwright.dev/todomvc

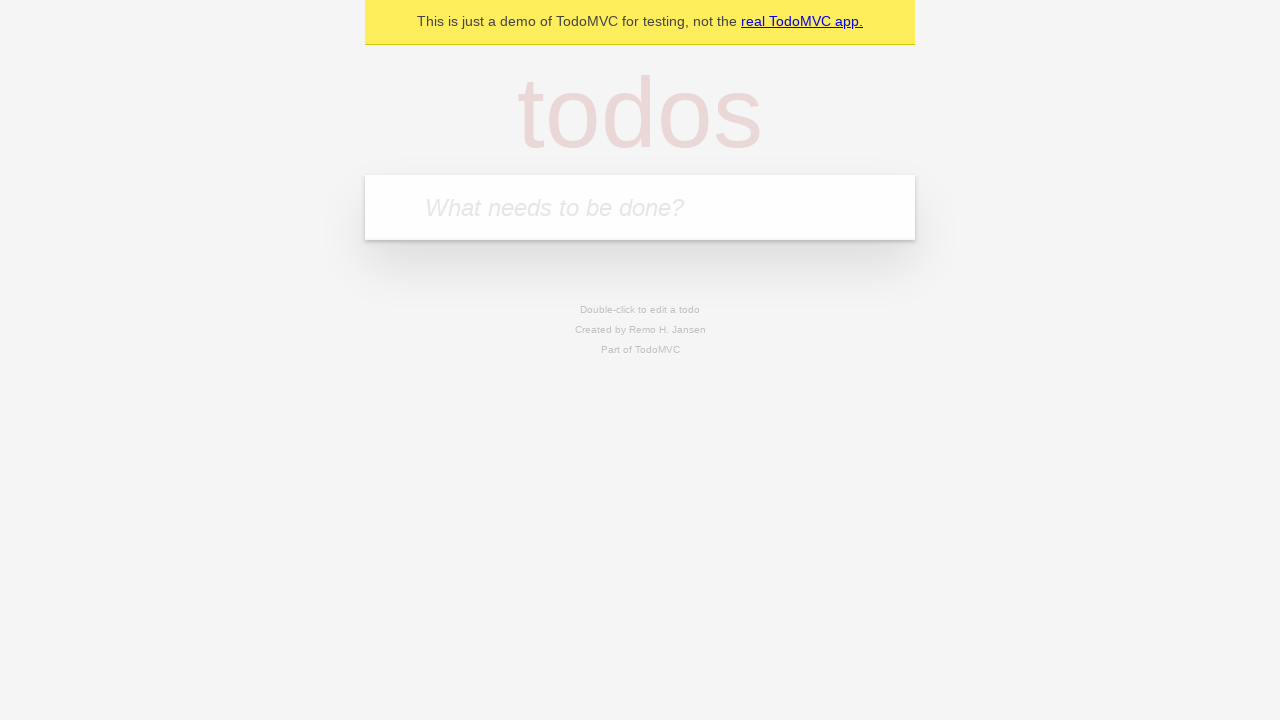

Filled first todo field with 'buy some cheese' on internal:attr=[placeholder="What needs to be done?"i]
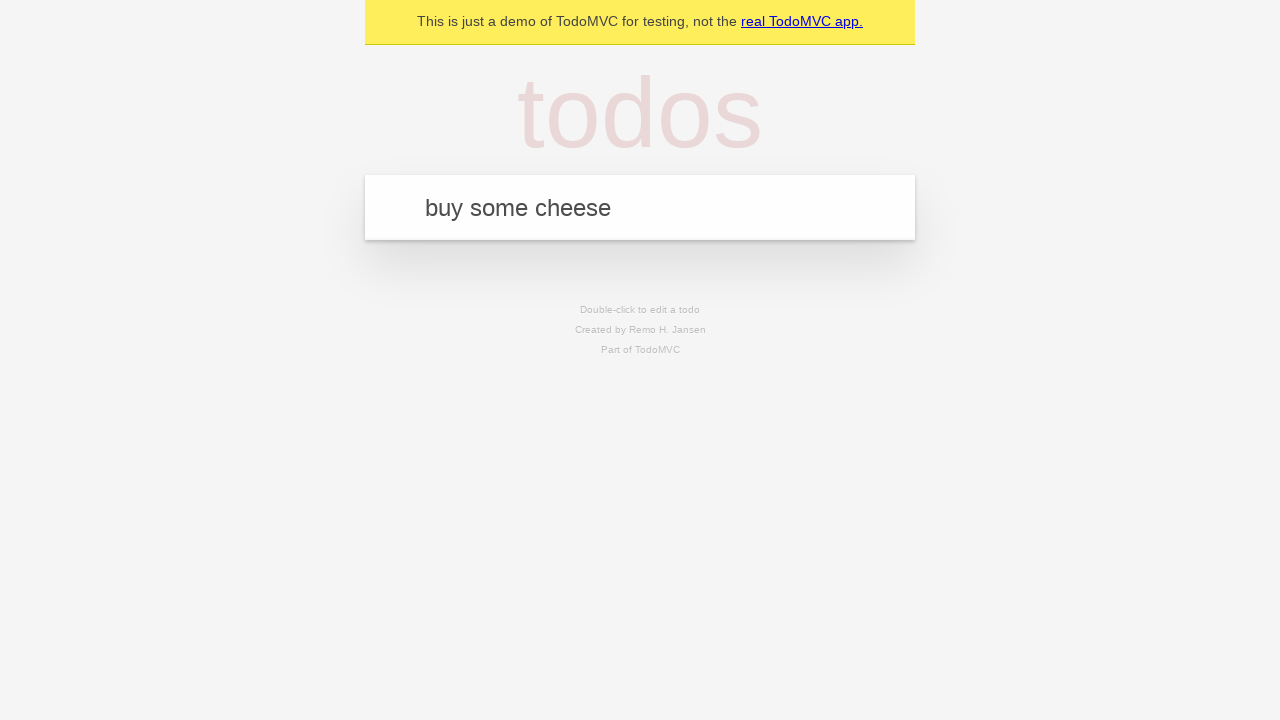

Pressed Enter to add first todo on internal:attr=[placeholder="What needs to be done?"i]
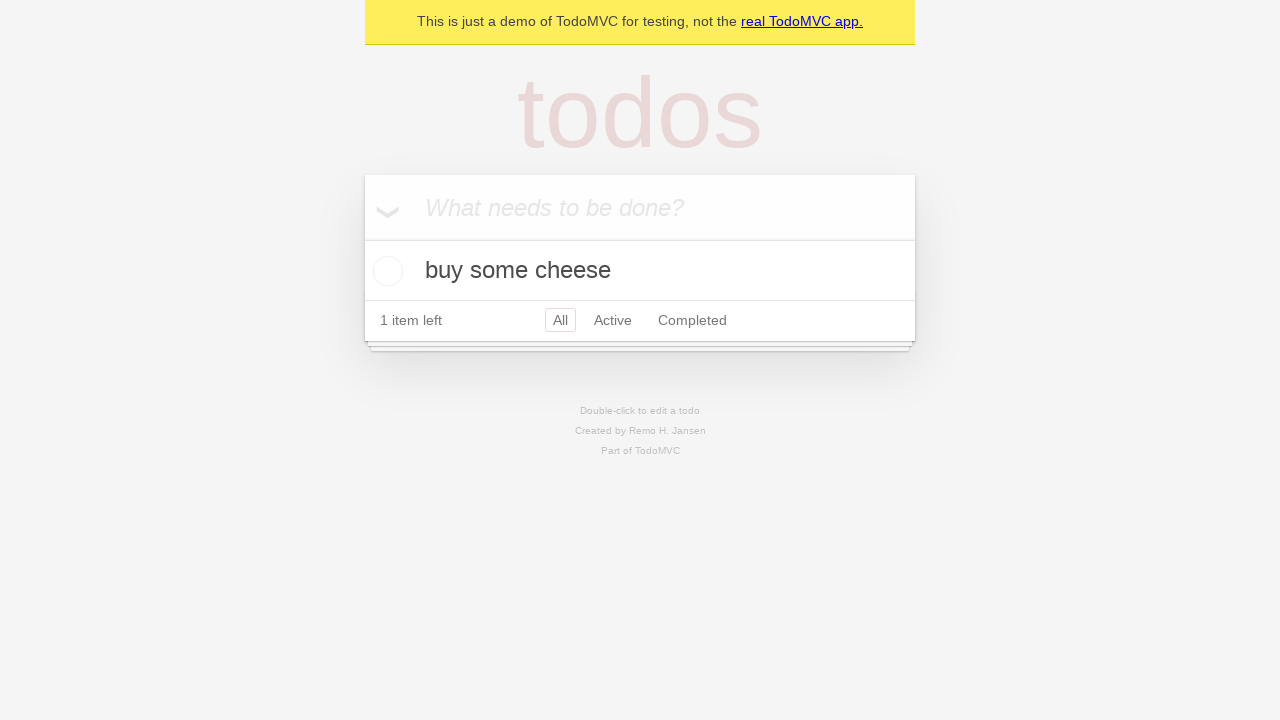

Filled second todo field with 'feed the cat' on internal:attr=[placeholder="What needs to be done?"i]
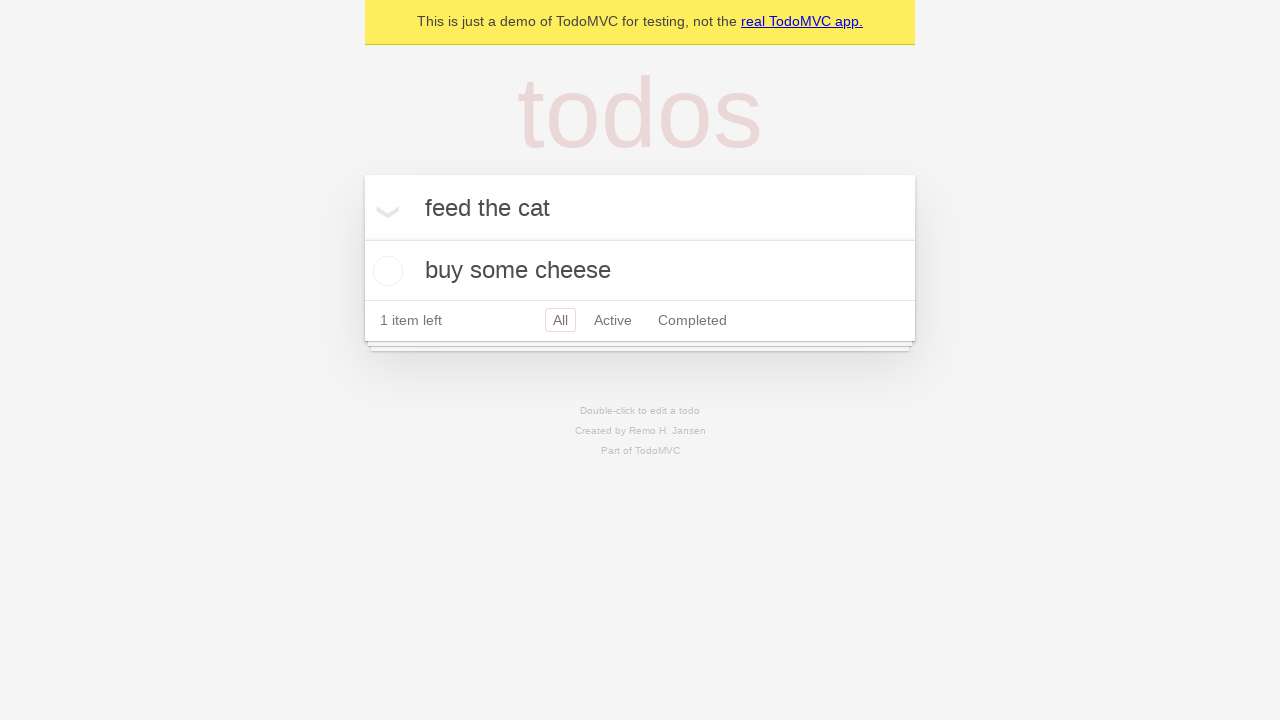

Pressed Enter to add second todo on internal:attr=[placeholder="What needs to be done?"i]
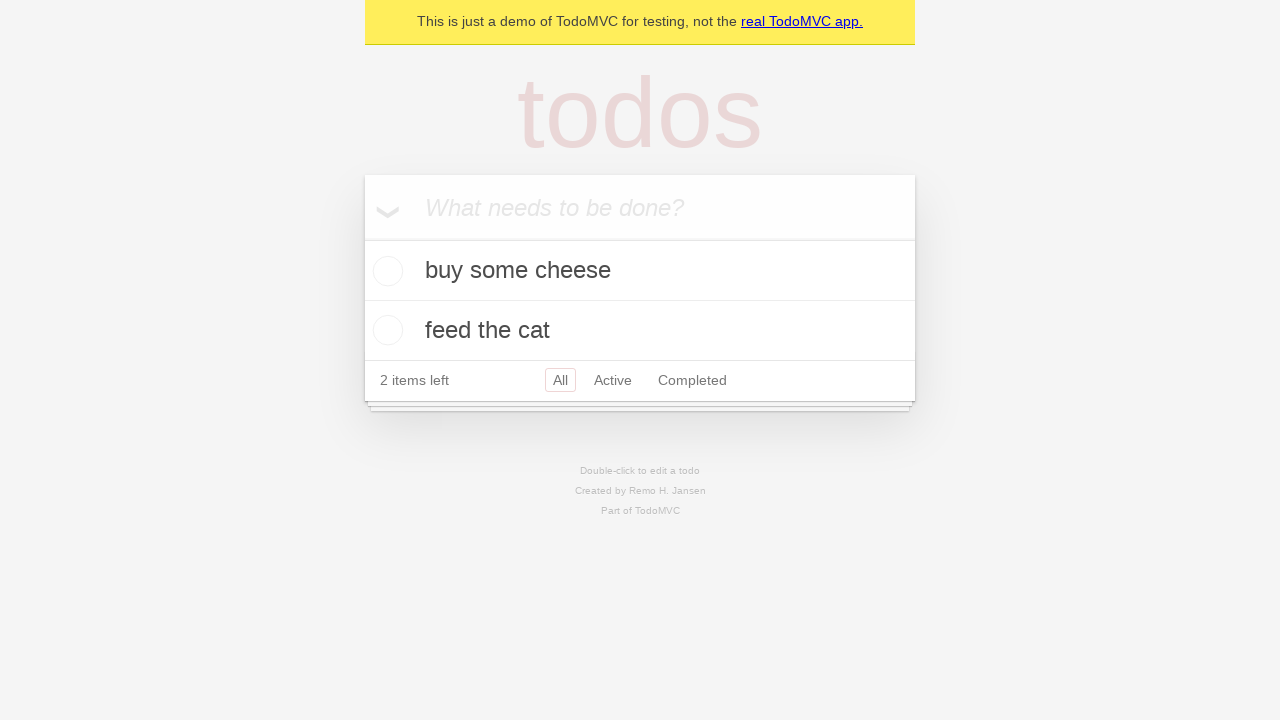

Filled third todo field with 'book a doctors appointment' on internal:attr=[placeholder="What needs to be done?"i]
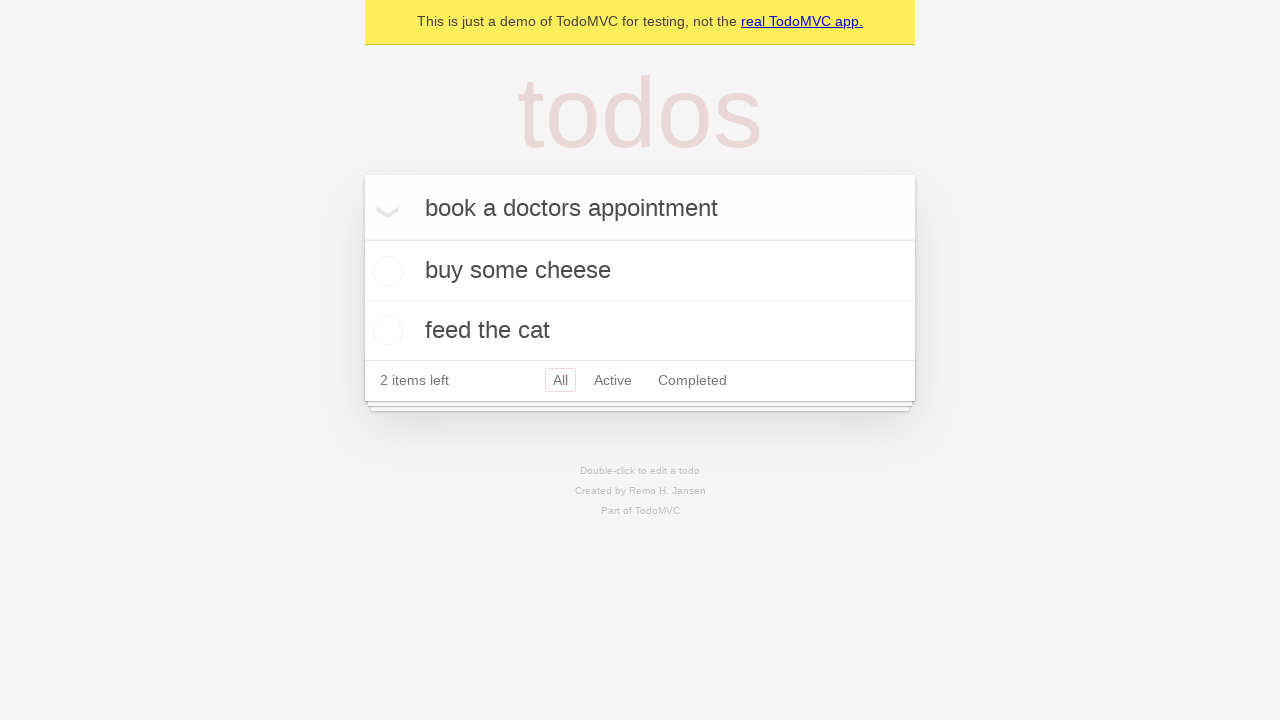

Pressed Enter to add third todo on internal:attr=[placeholder="What needs to be done?"i]
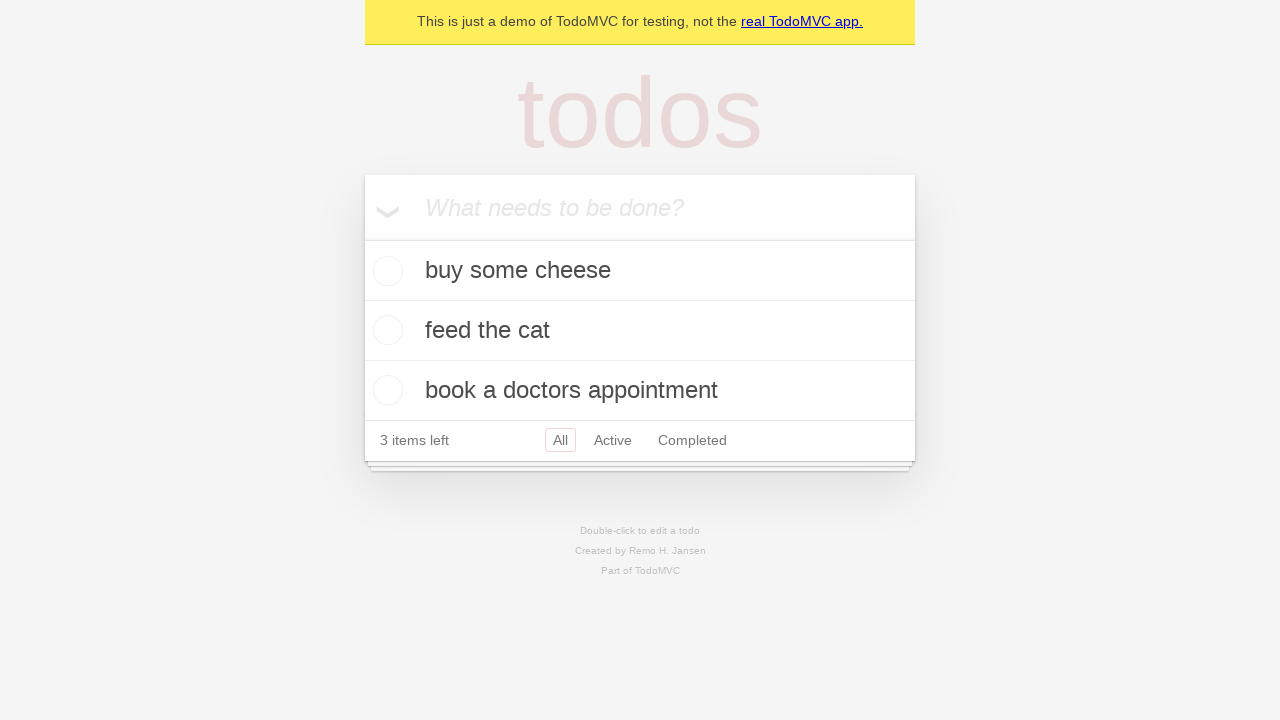

Waited for all 3 todos to be created
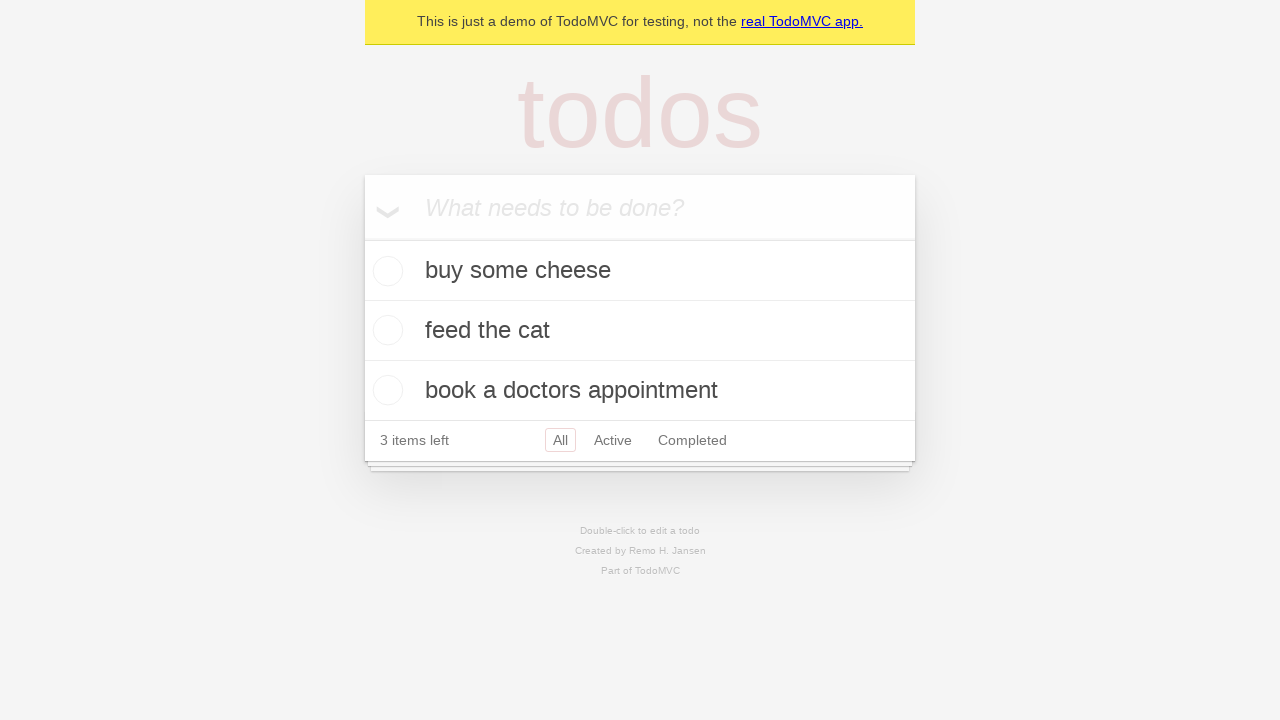

Marked first todo as completed at (385, 271) on .todo-list li .toggle >> nth=0
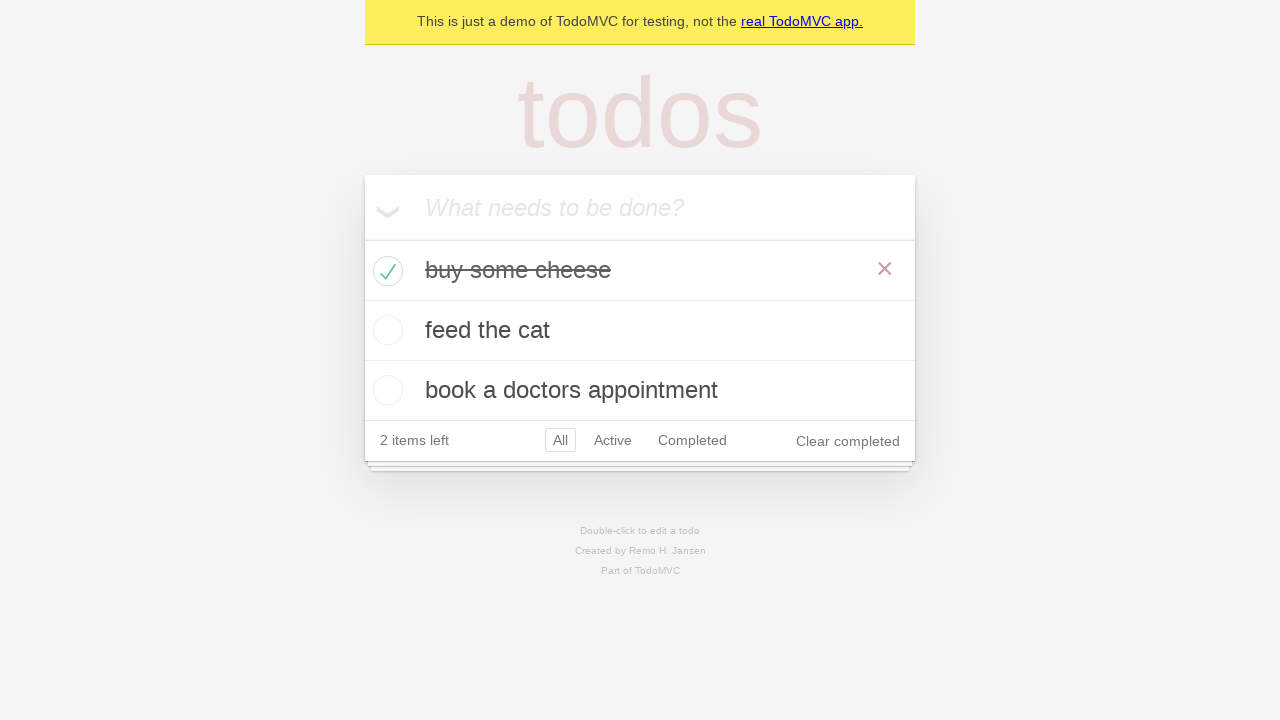

Clicked 'Clear completed' button to remove completed todo at (848, 441) on internal:role=button[name="Clear completed"i]
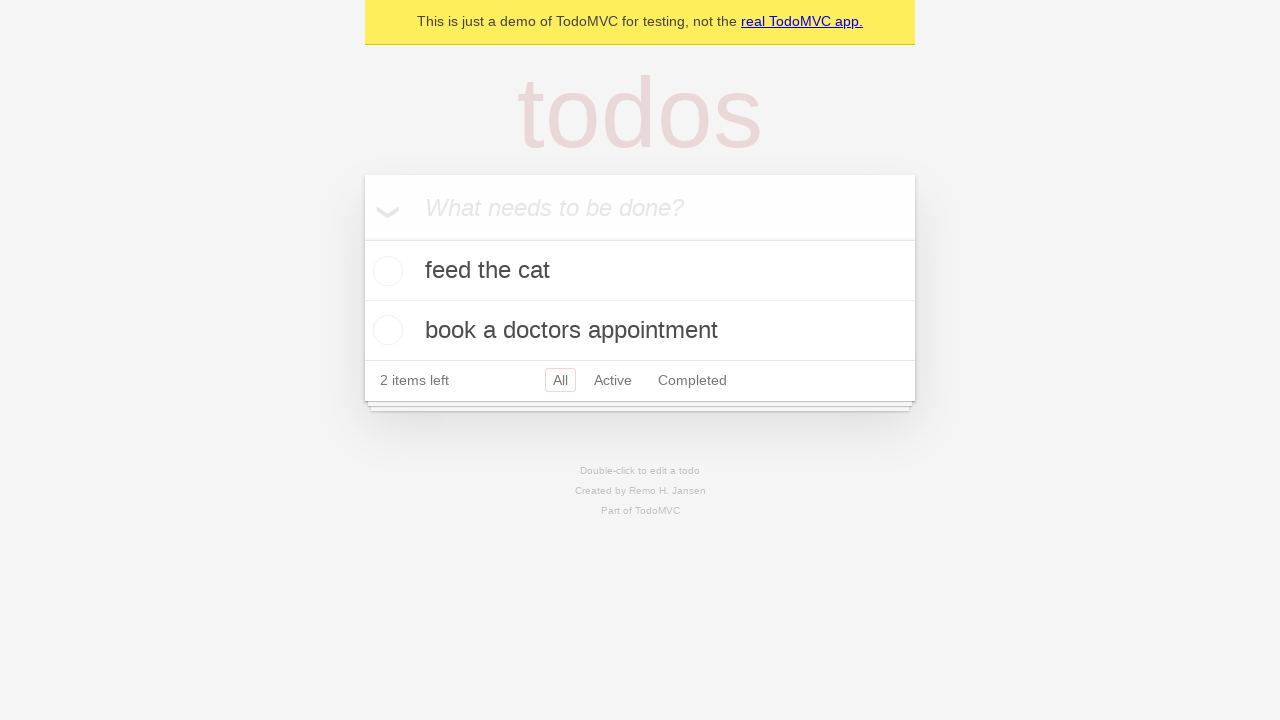

Verified 'Clear completed' button is hidden when no completed items remain
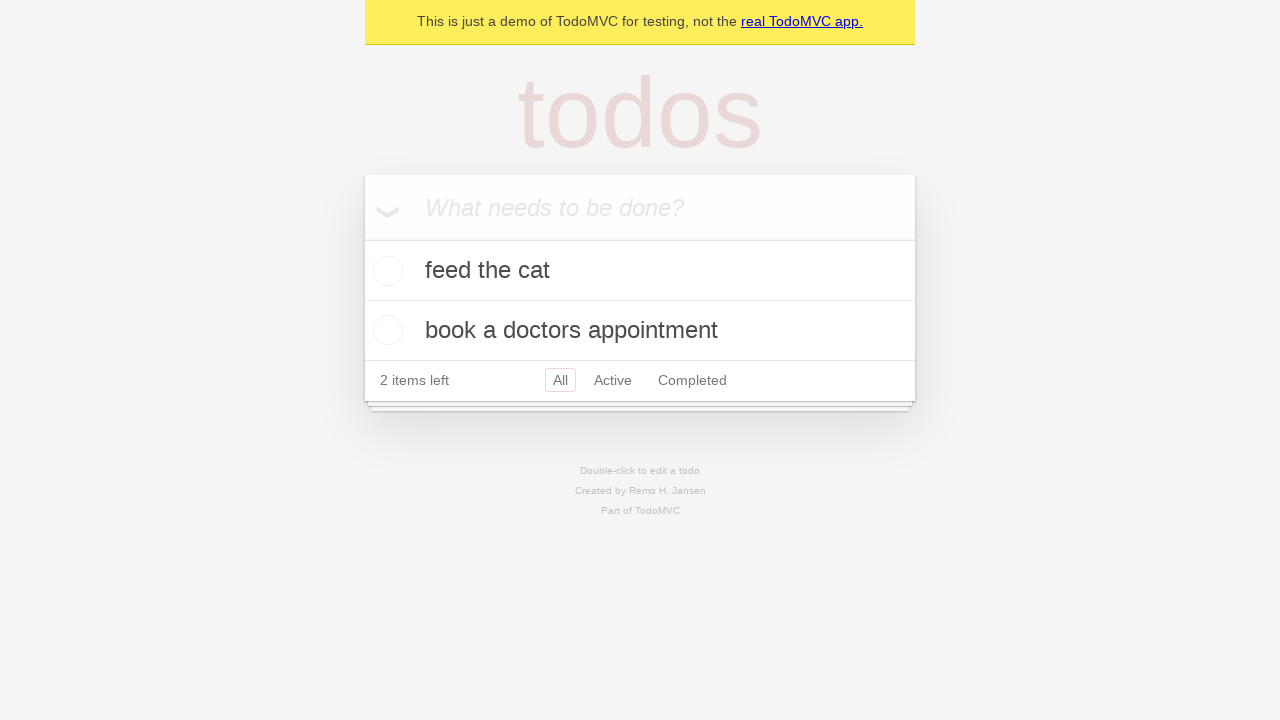

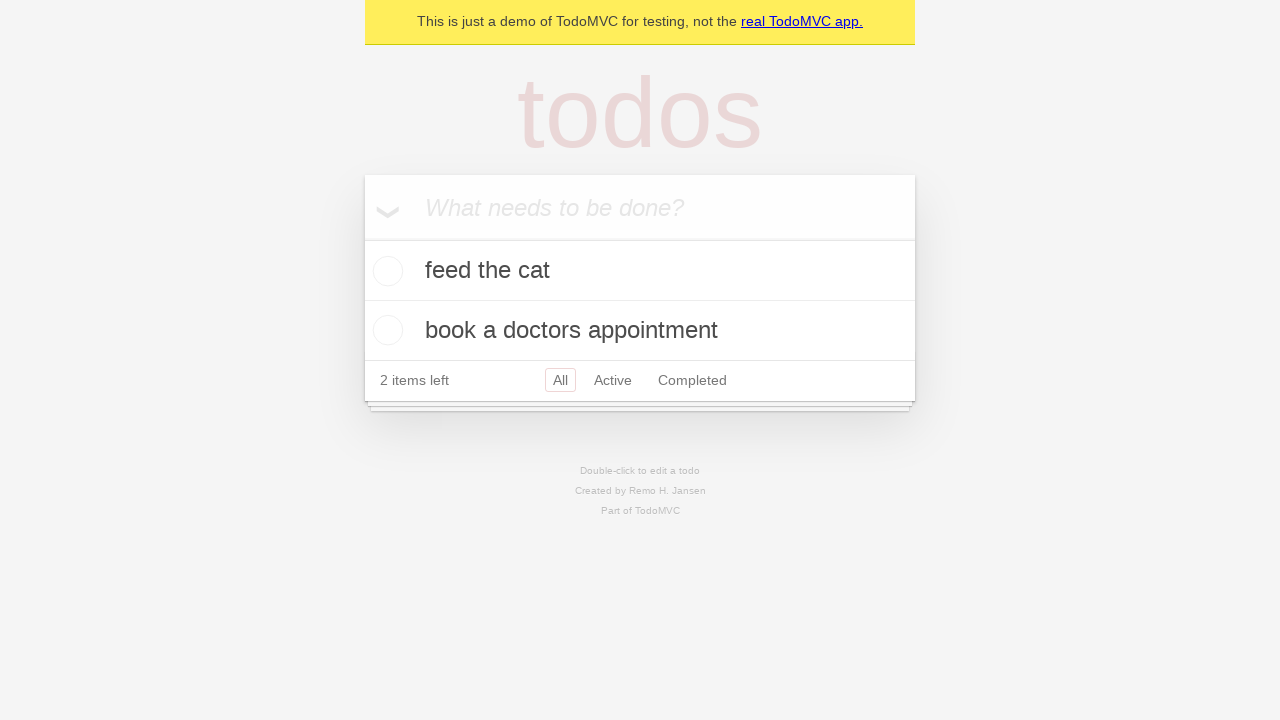